Tests adding a new employee to the Employee Manager application by clicking the add button, selecting the new employee, filling in name, phone, and title fields, then saving.

Starting URL: https://devmountain-qa.github.io/employee-manager/1.2_Version/index.html

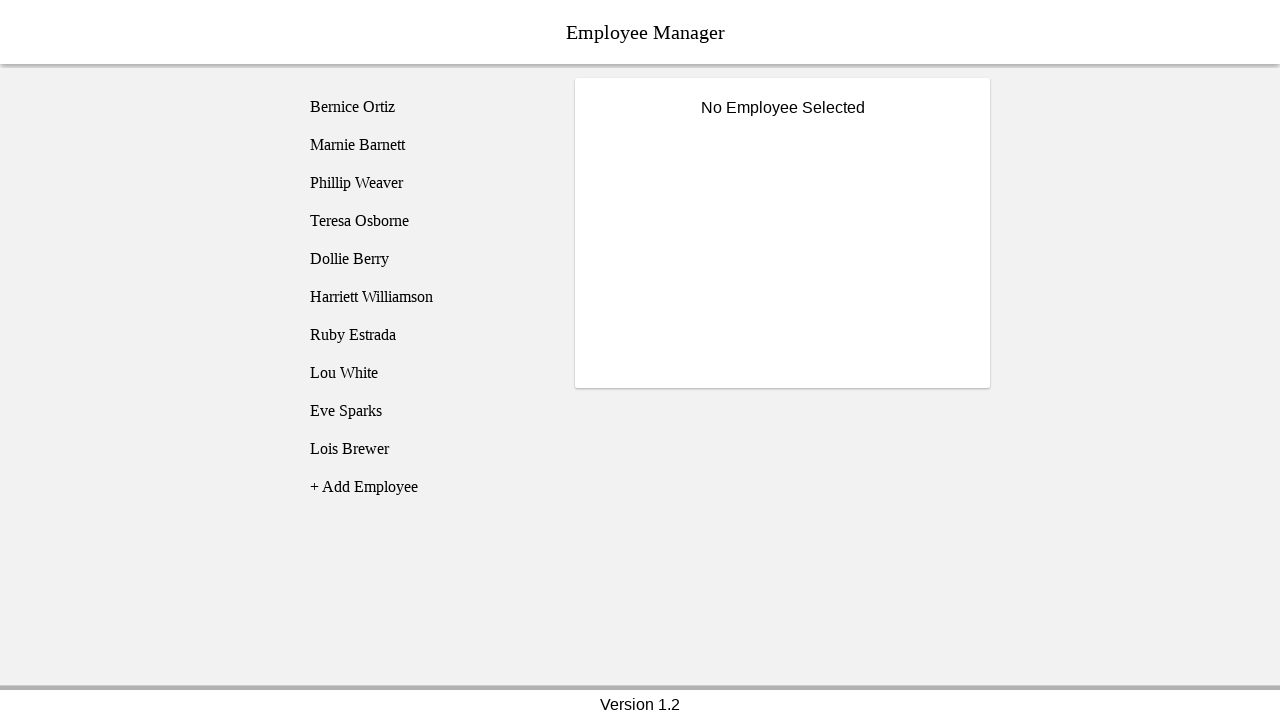

Page header loaded and ready
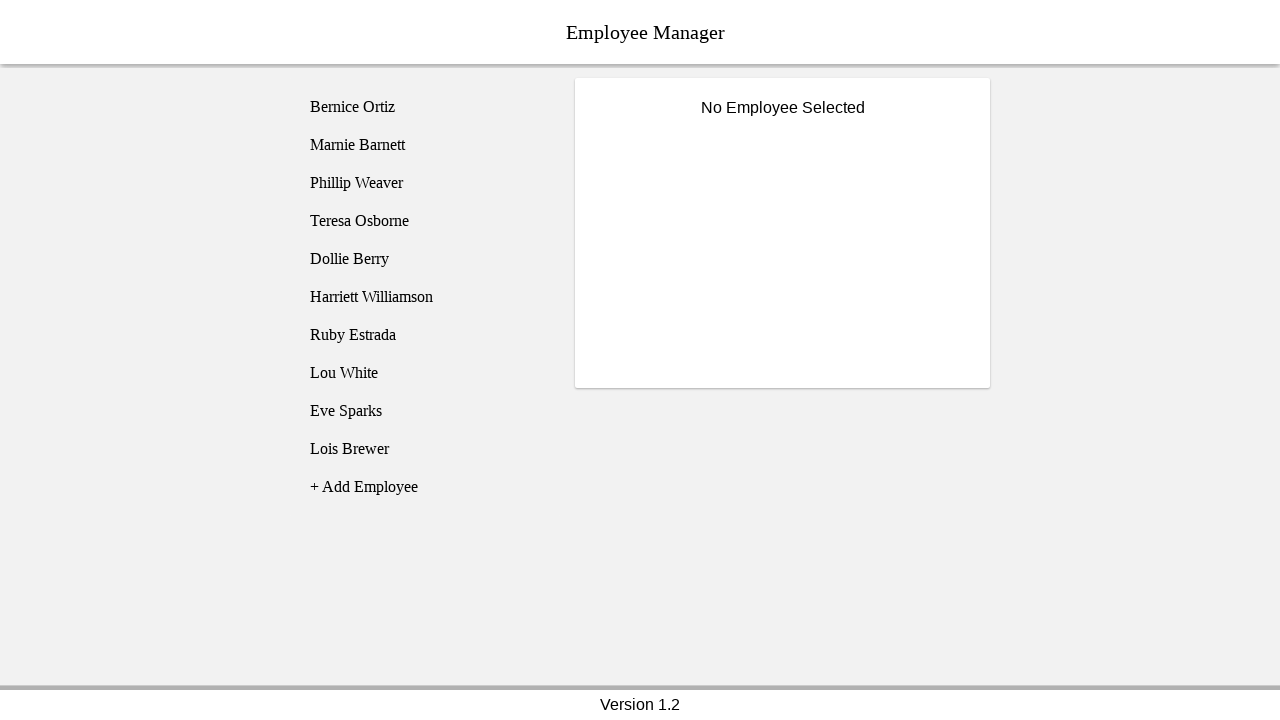

Clicked add employee button at (425, 487) on [name='addEmployee']
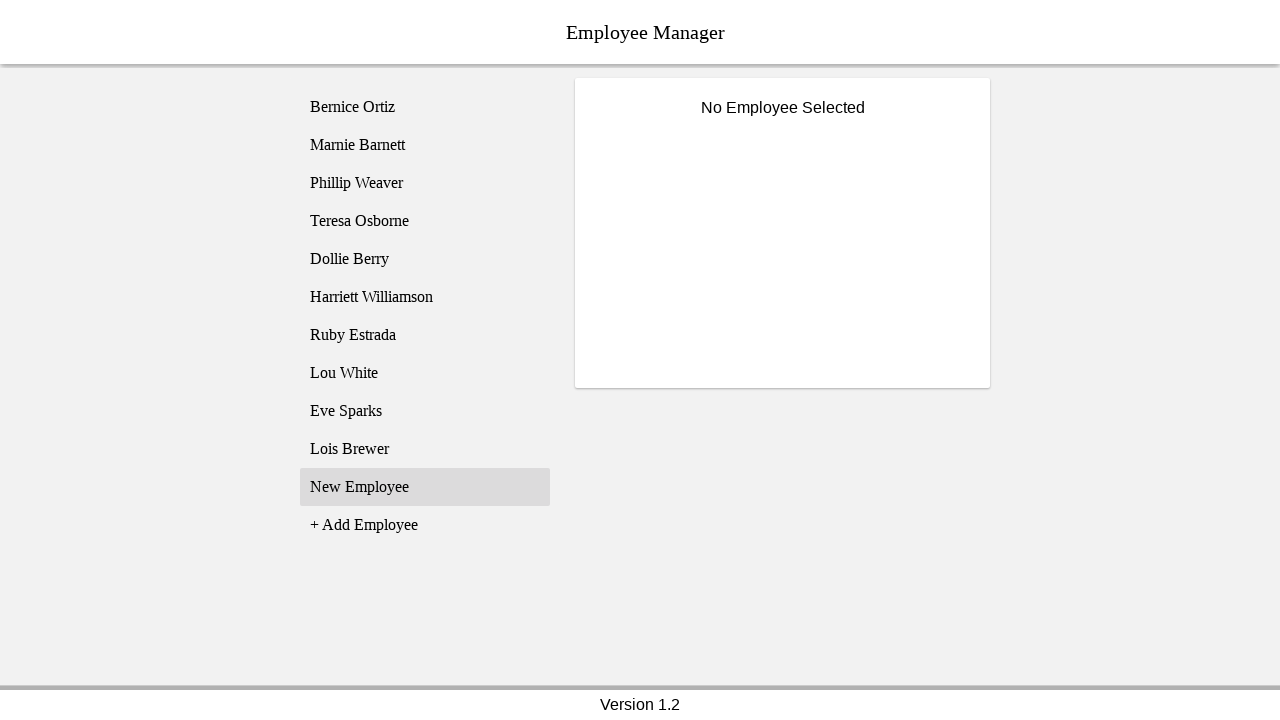

Selected new employee from list at (425, 487) on xpath=//li[text()='New Employee']
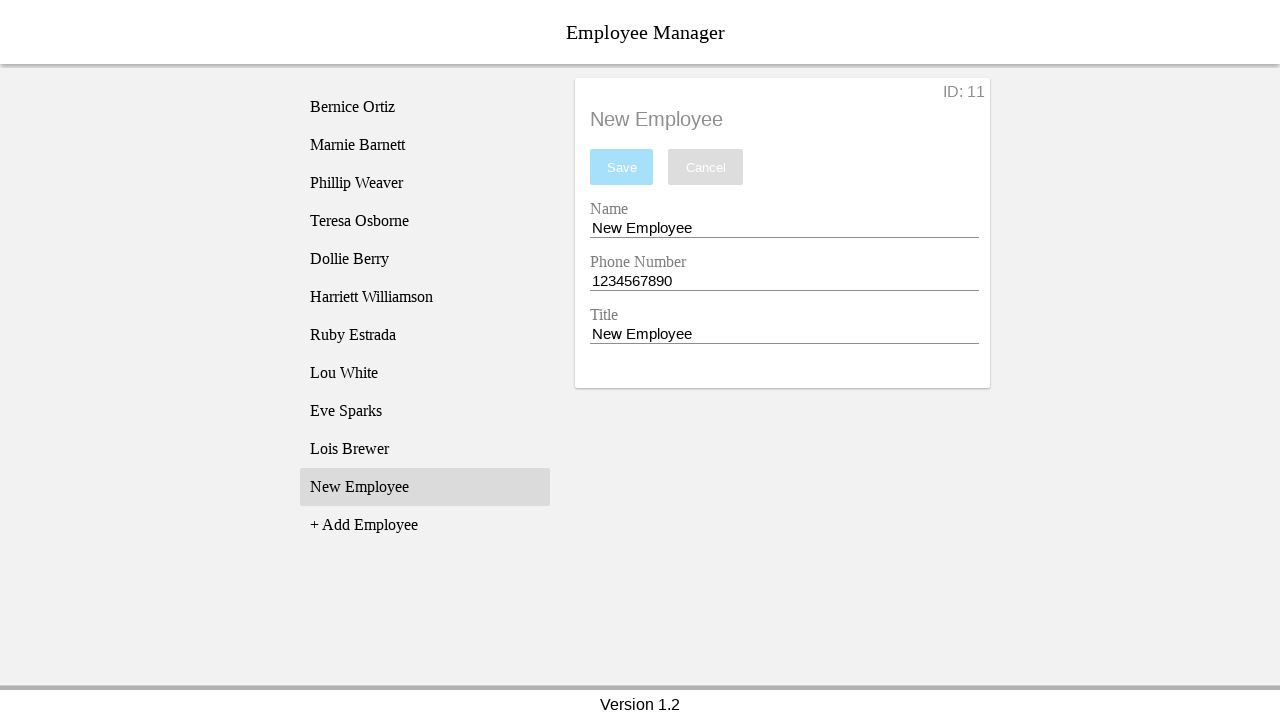

Clicked name entry field at (784, 228) on [name='nameEntry']
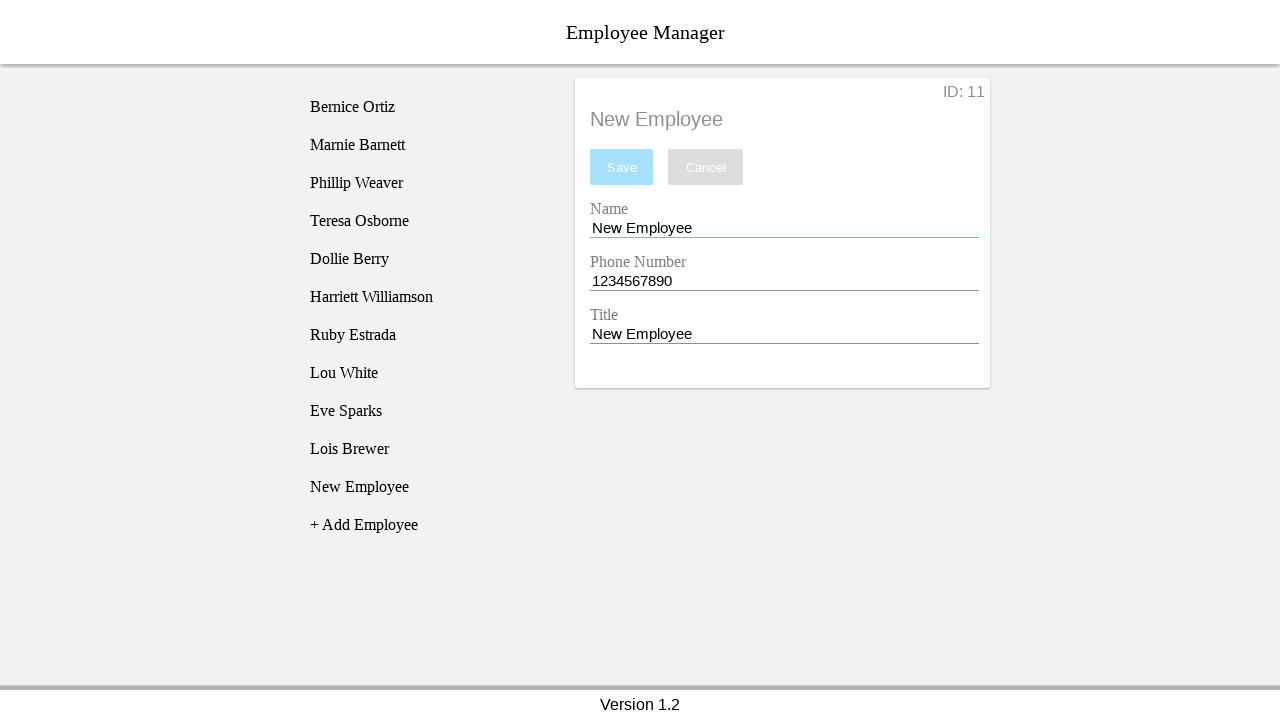

Filled name field with 'Test Name' on [name='nameEntry']
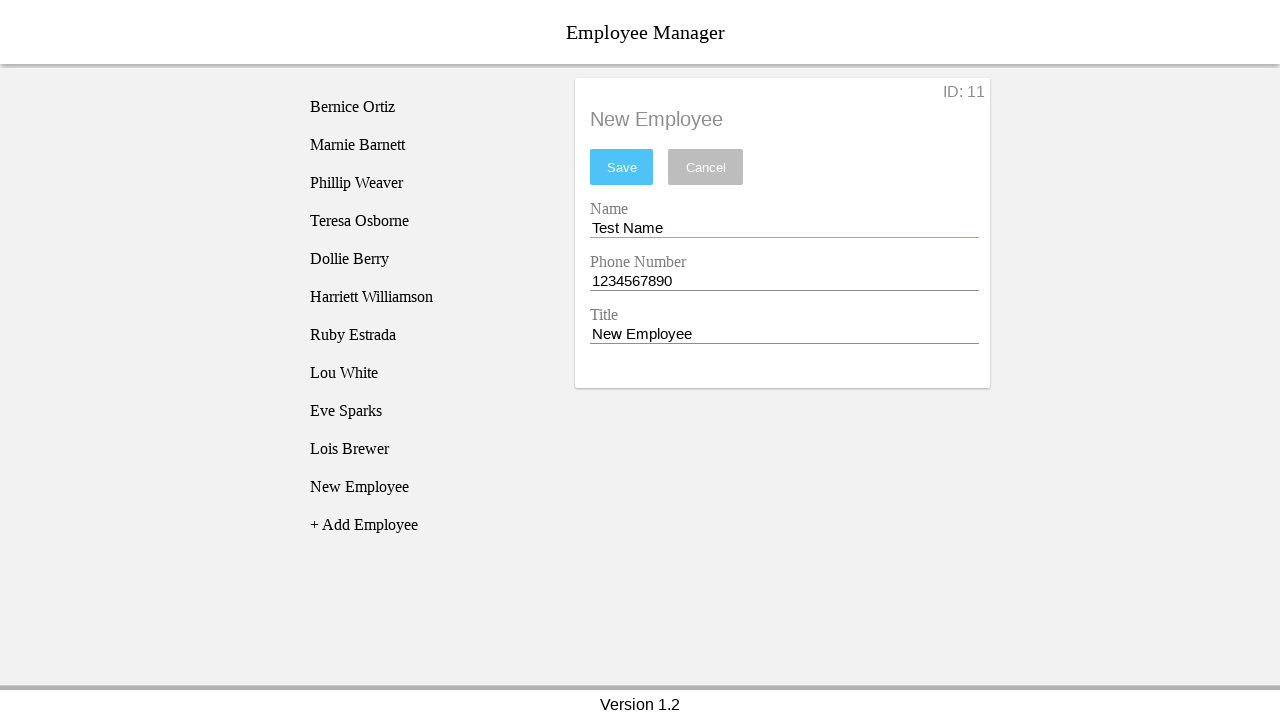

Clicked phone entry field at (784, 281) on [name='phoneEntry']
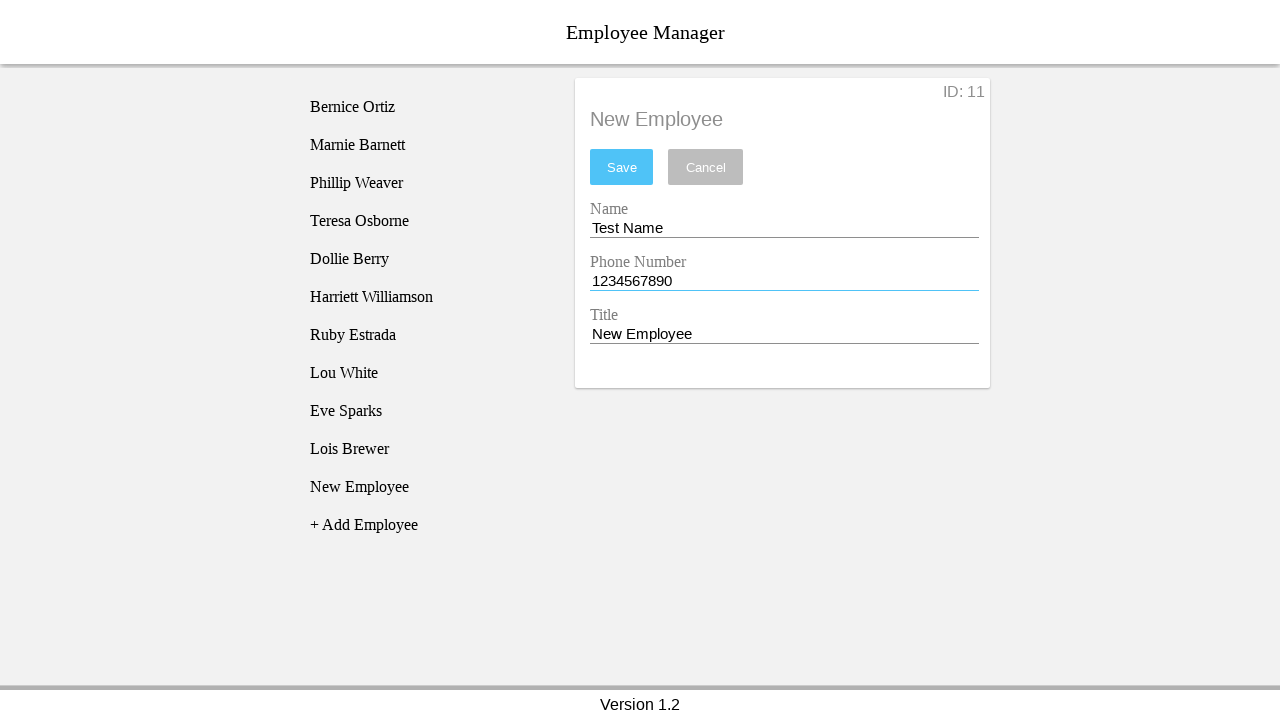

Filled phone field with '1234567890' on [name='phoneEntry']
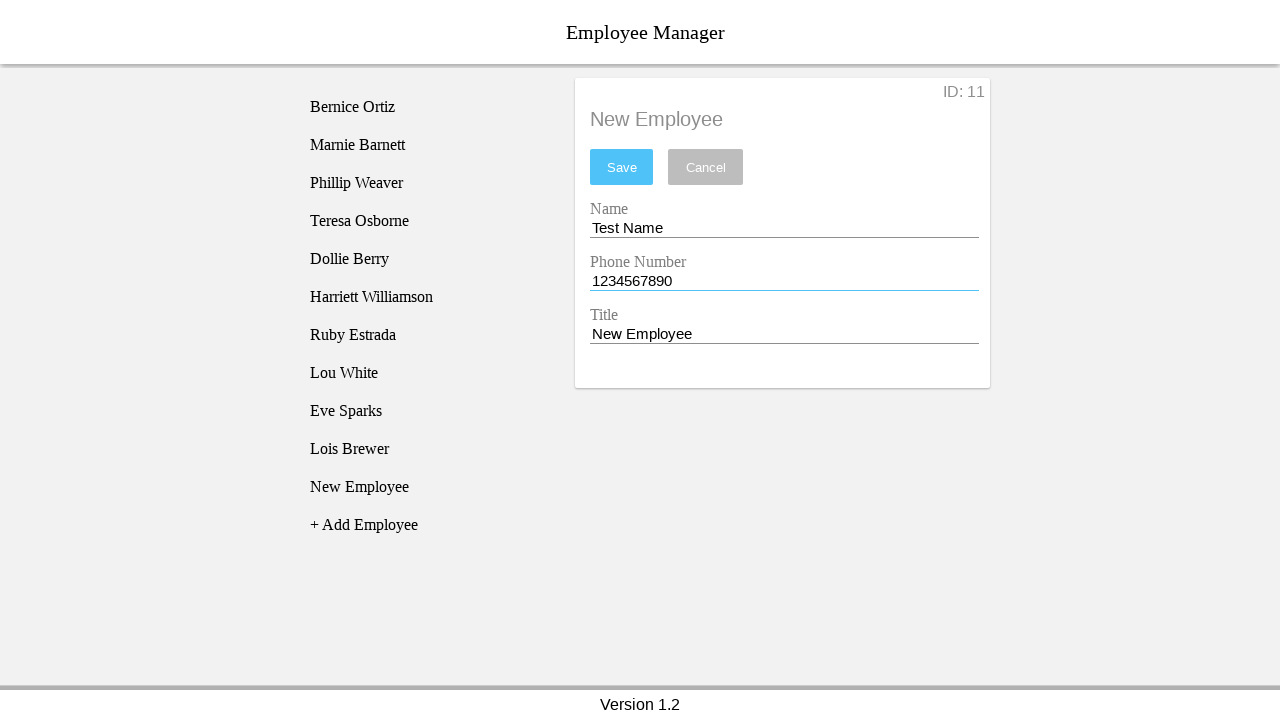

Clicked title entry field at (784, 334) on [name='titleEntry']
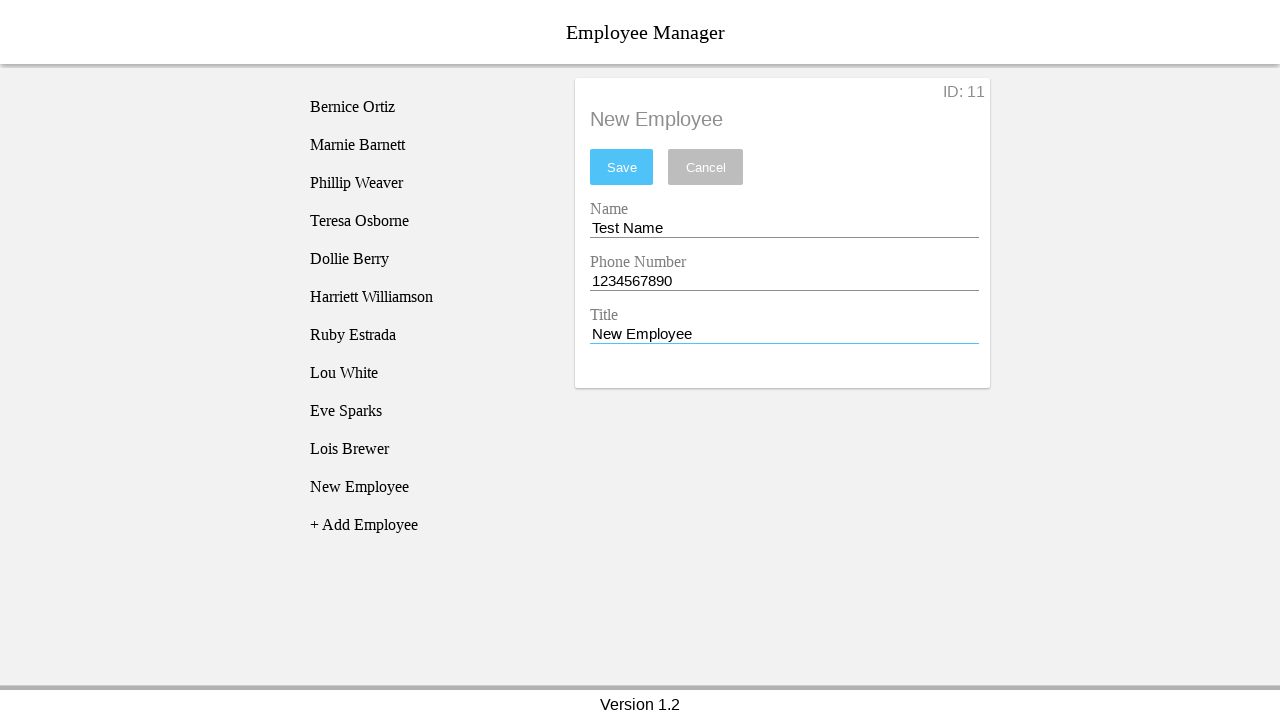

Filled title field with 'Software Engineer' on [name='titleEntry']
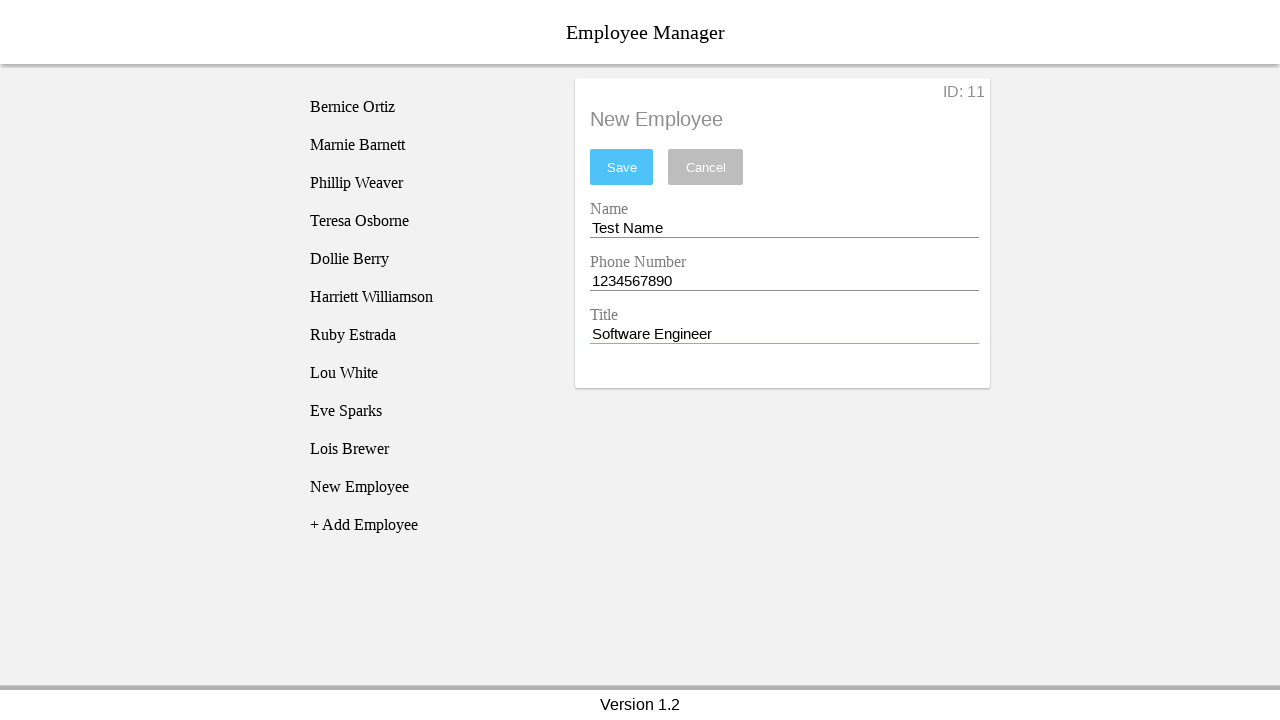

Clicked save button to save new employee at (622, 167) on #saveBtn
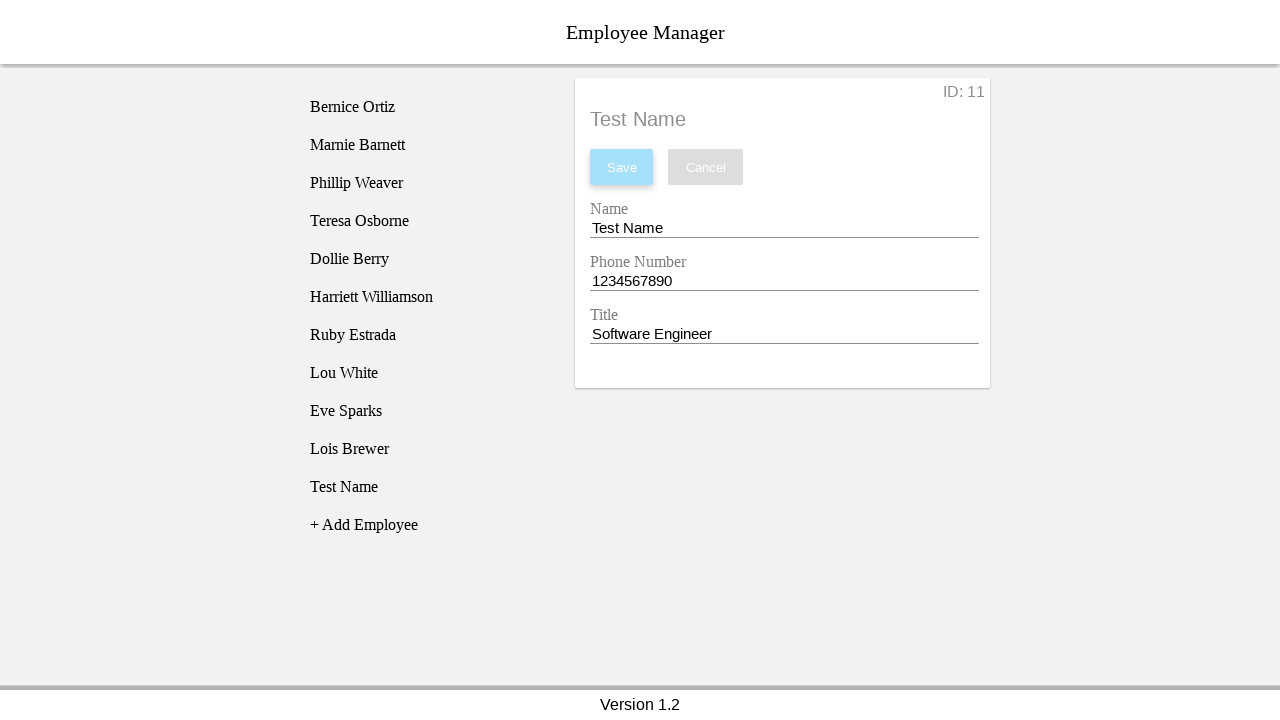

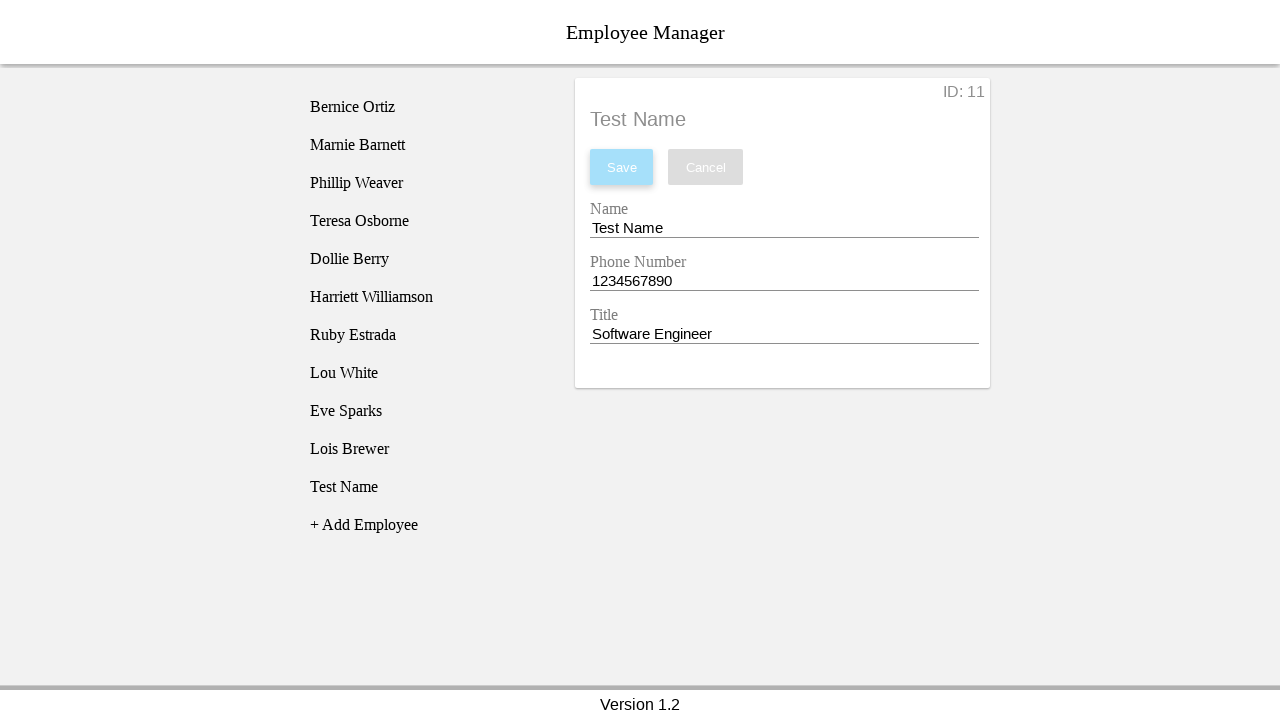